Tests radio button selection on a practice form by clicking the Male gender option

Starting URL: https://demoqa.com/automation-practice-form

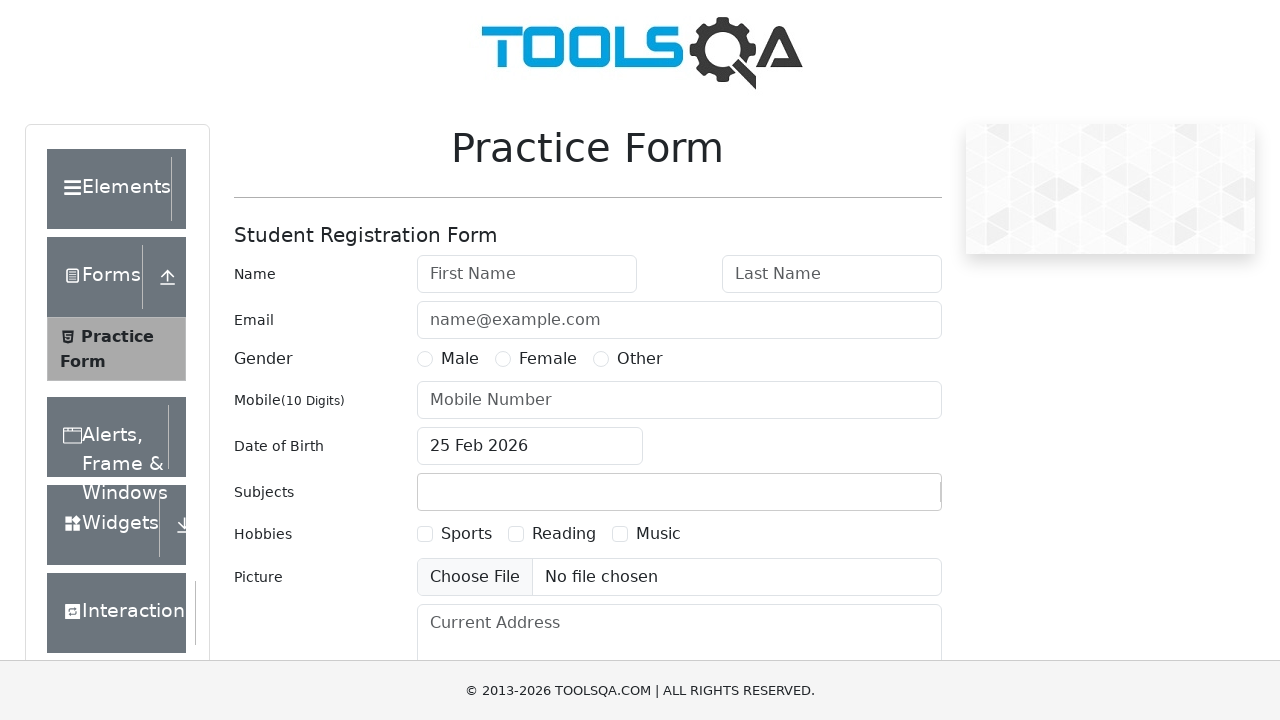

Clicked Male gender radio button option at (460, 359) on xpath=//label[normalize-space()='Male']
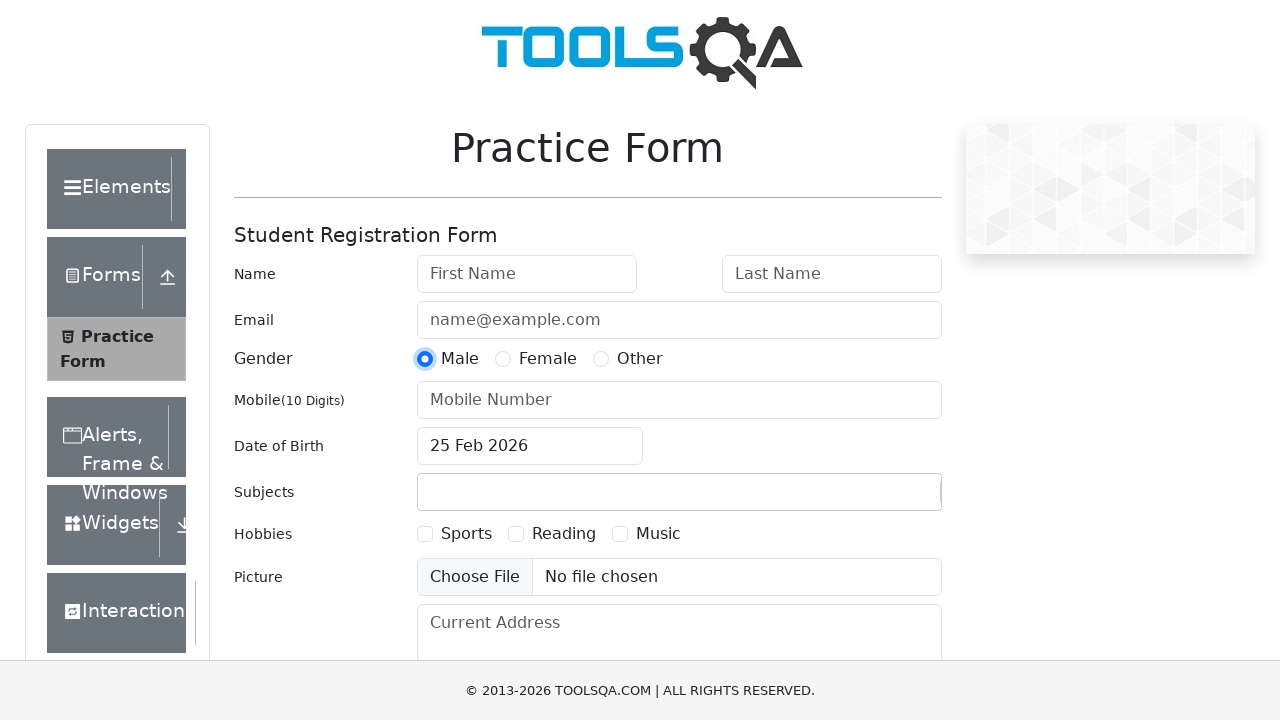

Verified Male radio button is visible
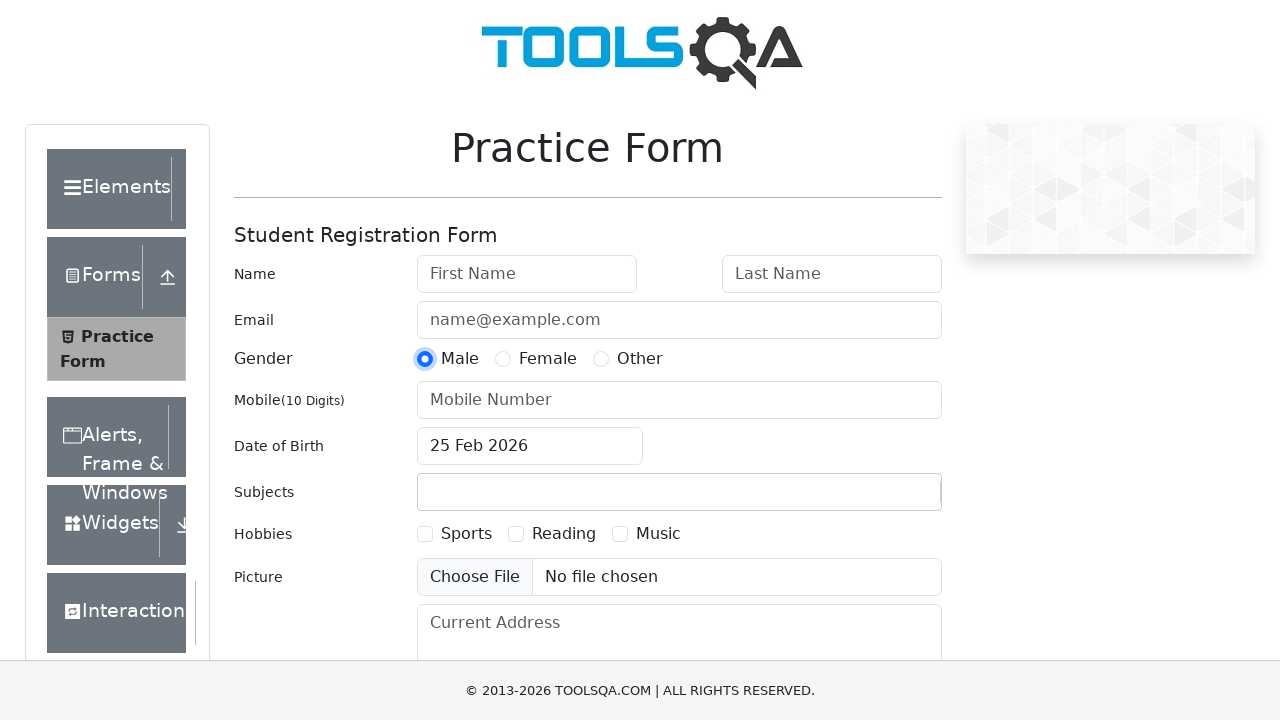

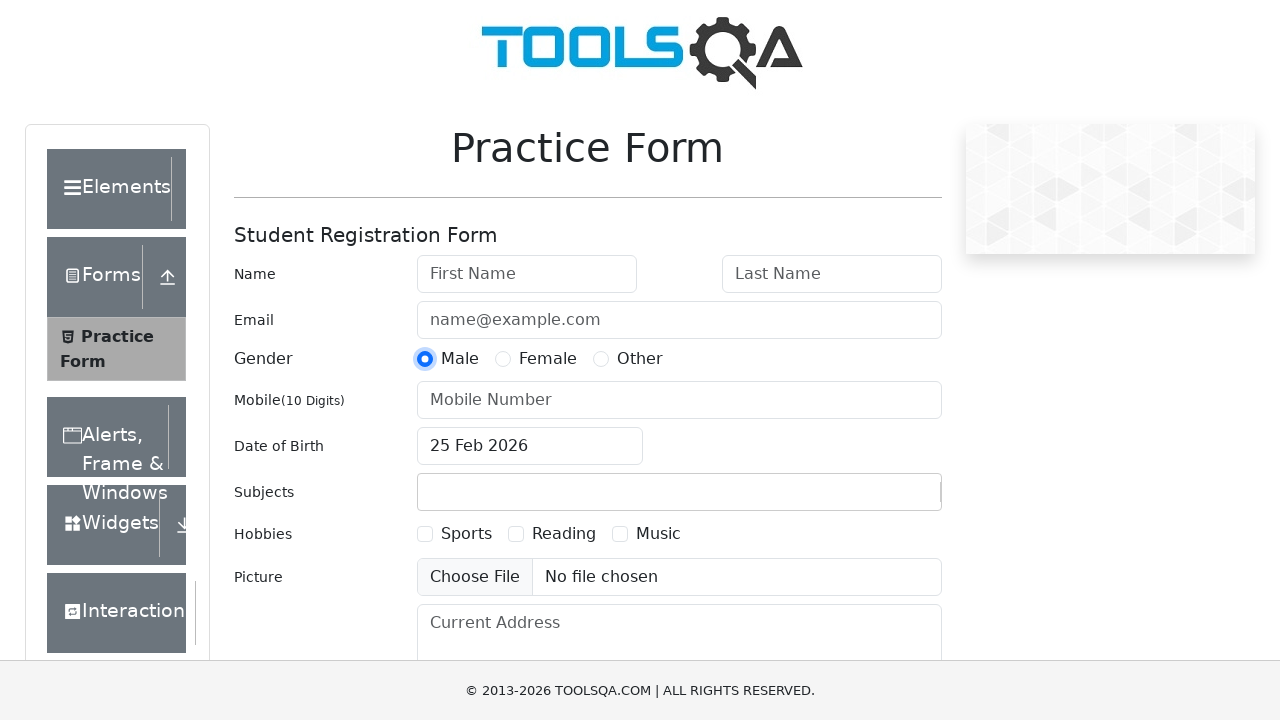